Tests that a todo item is removed when edited to an empty string

Starting URL: https://demo.playwright.dev/todomvc

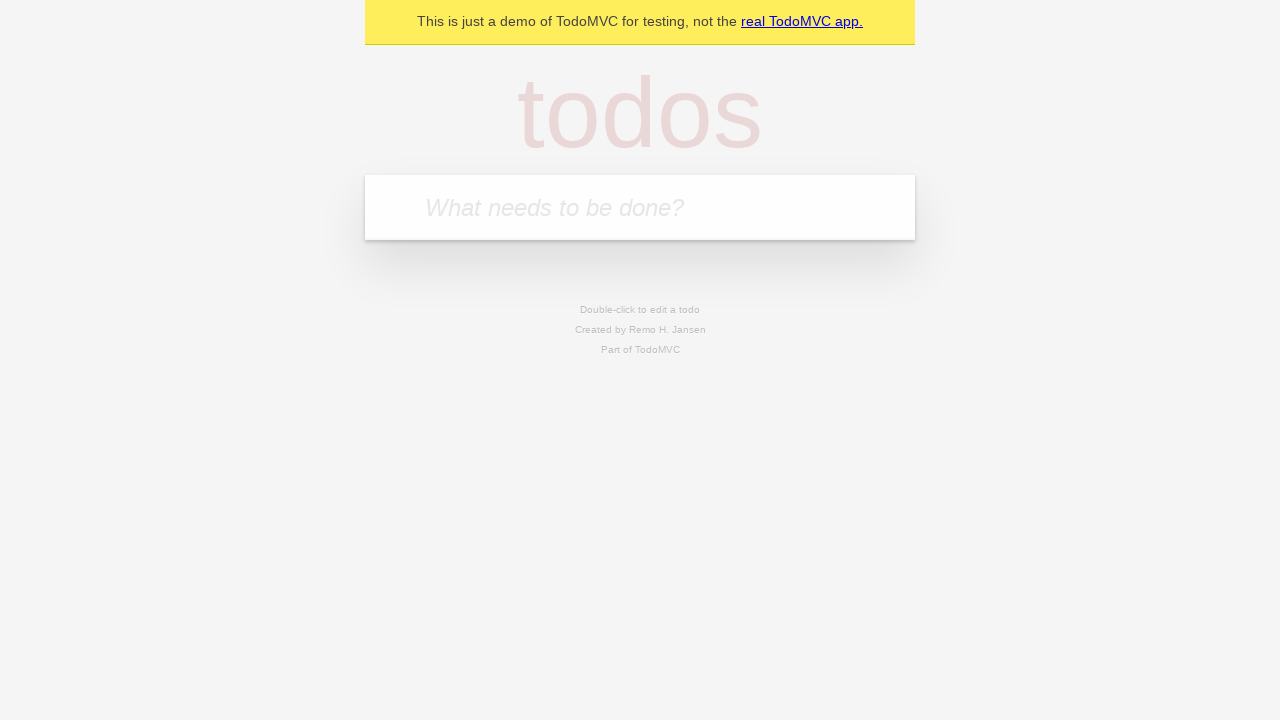

Filled todo input with 'buy some cheese' on internal:attr=[placeholder="What needs to be done?"i]
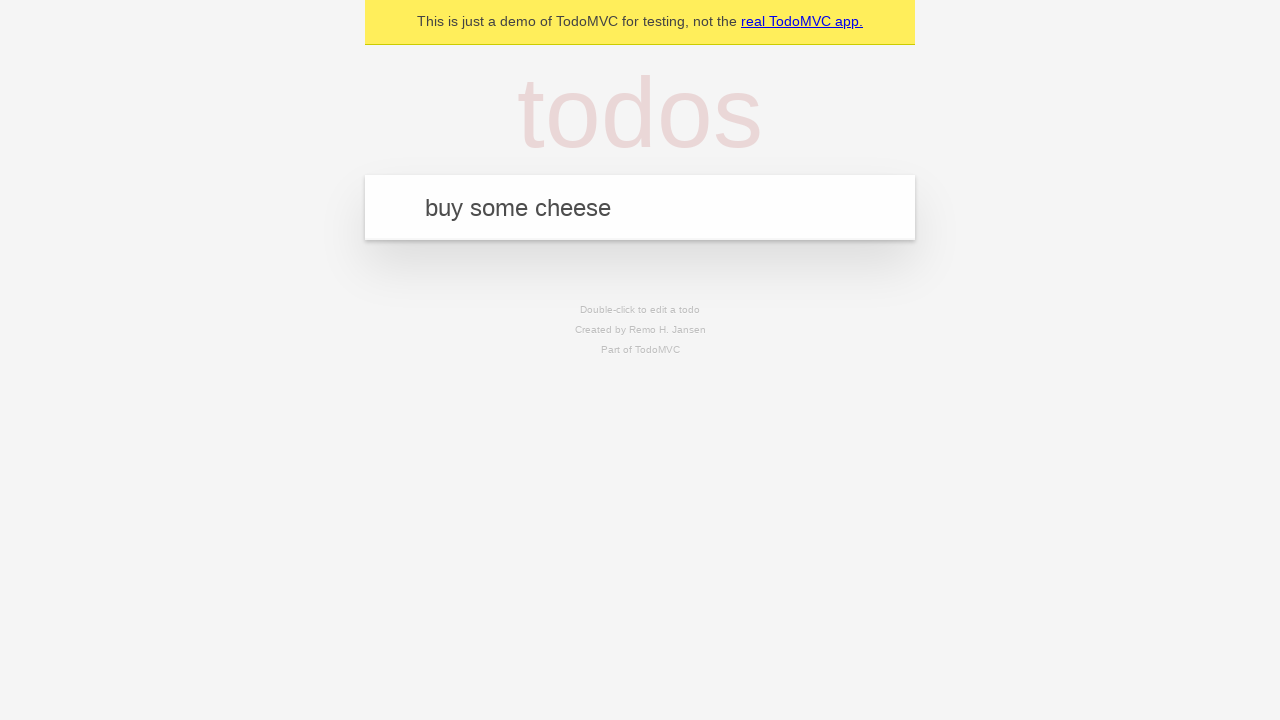

Pressed Enter to add first todo on internal:attr=[placeholder="What needs to be done?"i]
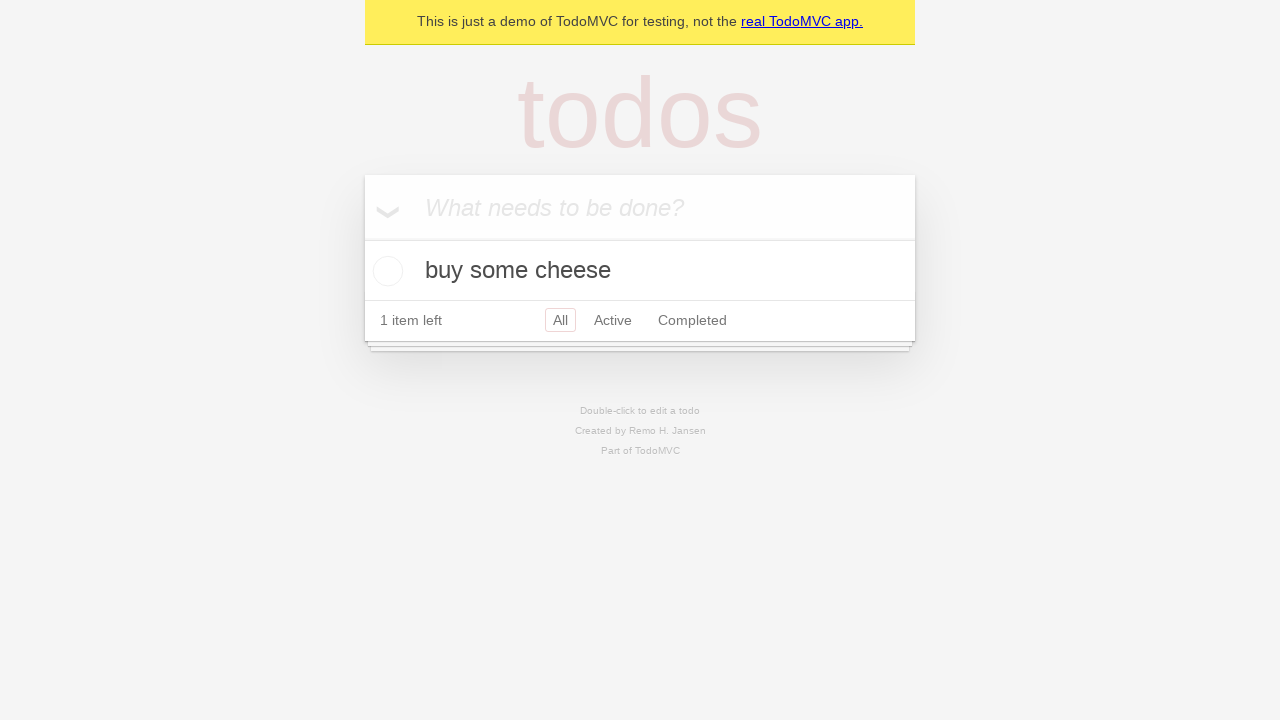

Filled todo input with 'feed the cat' on internal:attr=[placeholder="What needs to be done?"i]
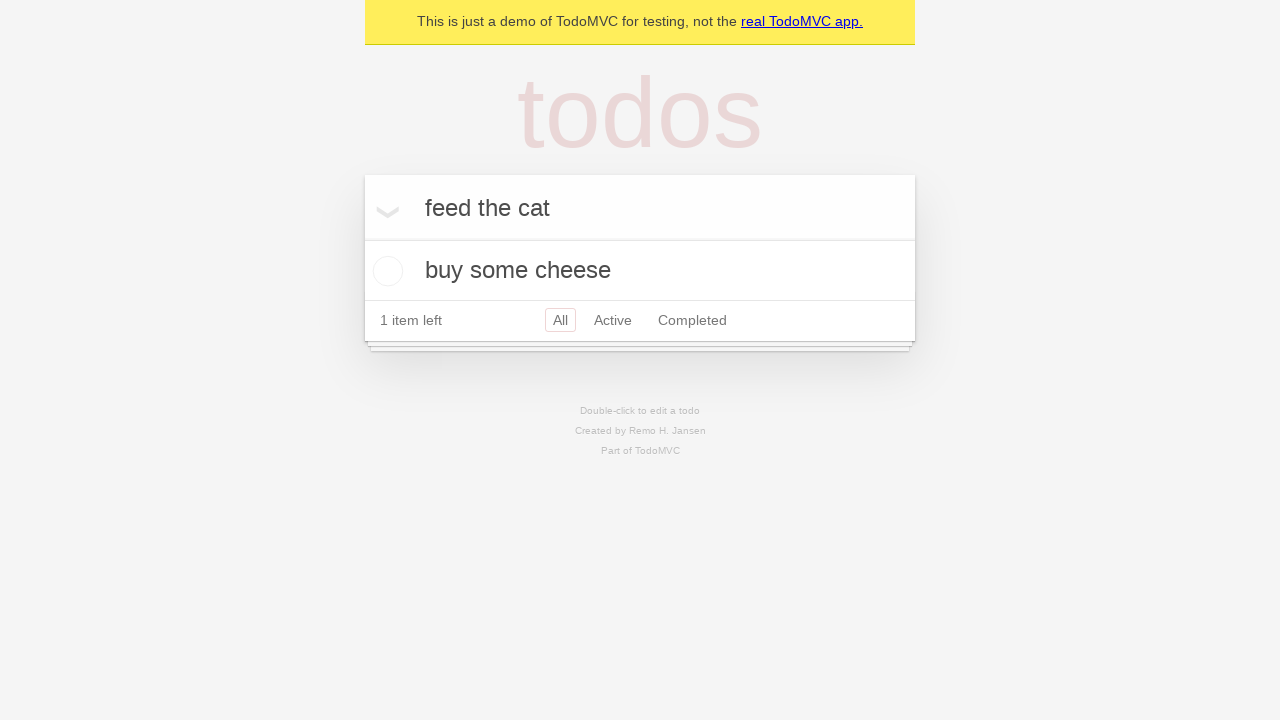

Pressed Enter to add second todo on internal:attr=[placeholder="What needs to be done?"i]
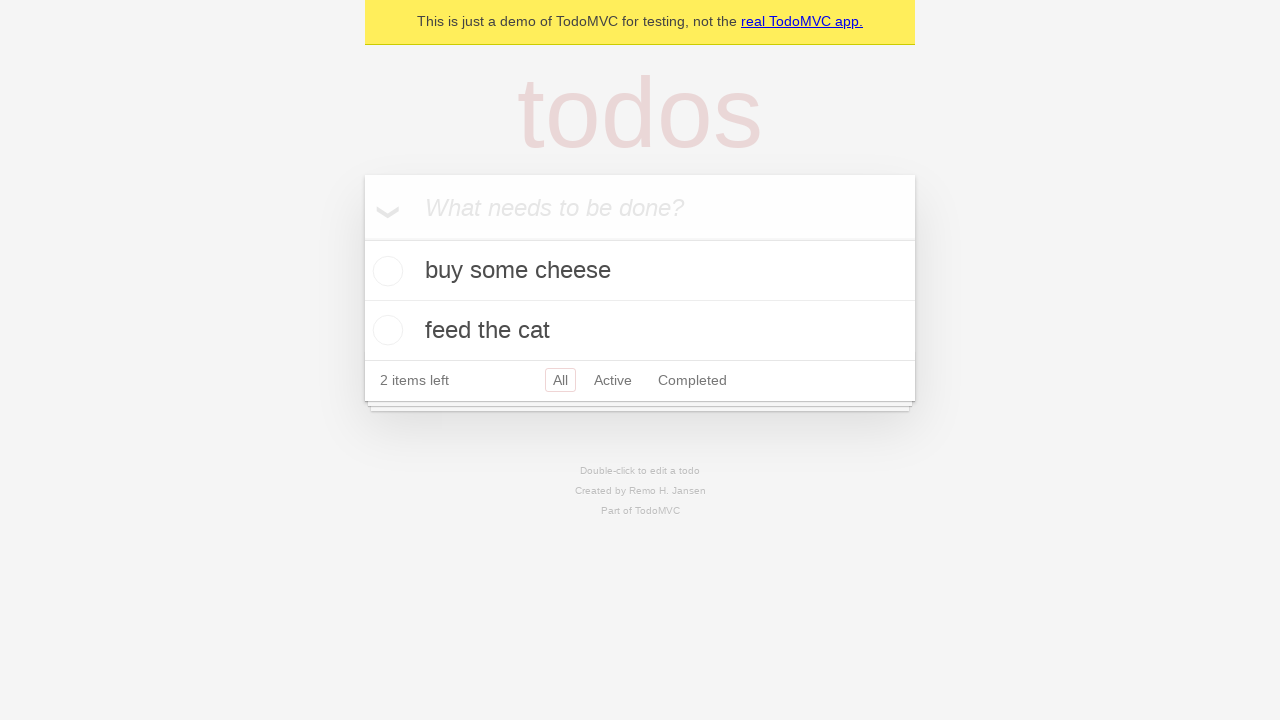

Filled todo input with 'book a doctors appointment' on internal:attr=[placeholder="What needs to be done?"i]
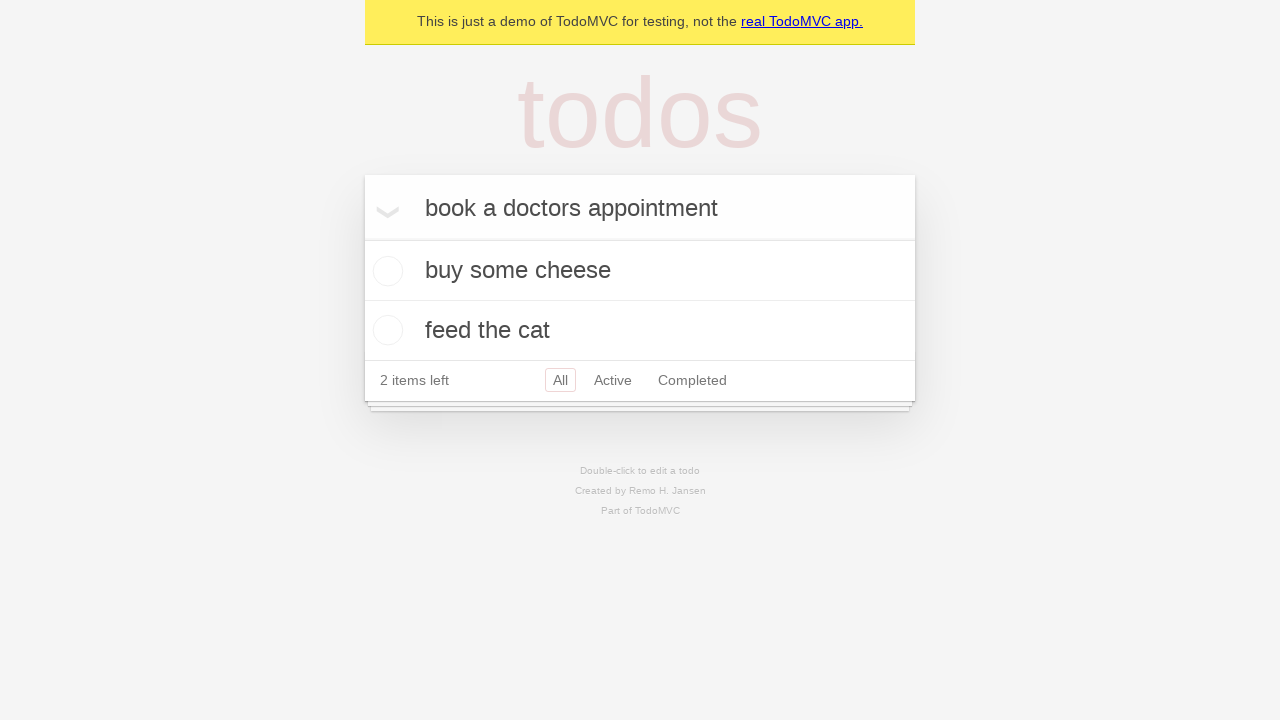

Pressed Enter to add third todo on internal:attr=[placeholder="What needs to be done?"i]
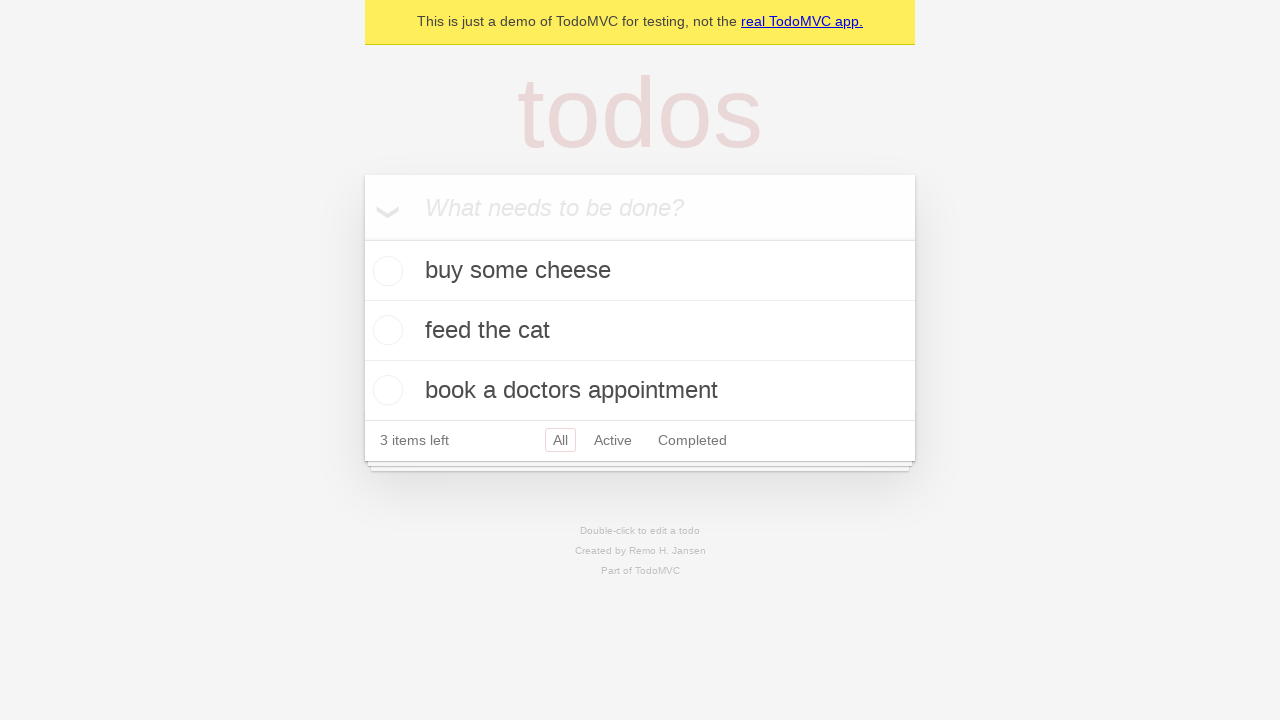

Double-clicked second todo item to enter edit mode at (640, 331) on internal:testid=[data-testid="todo-item"s] >> nth=1
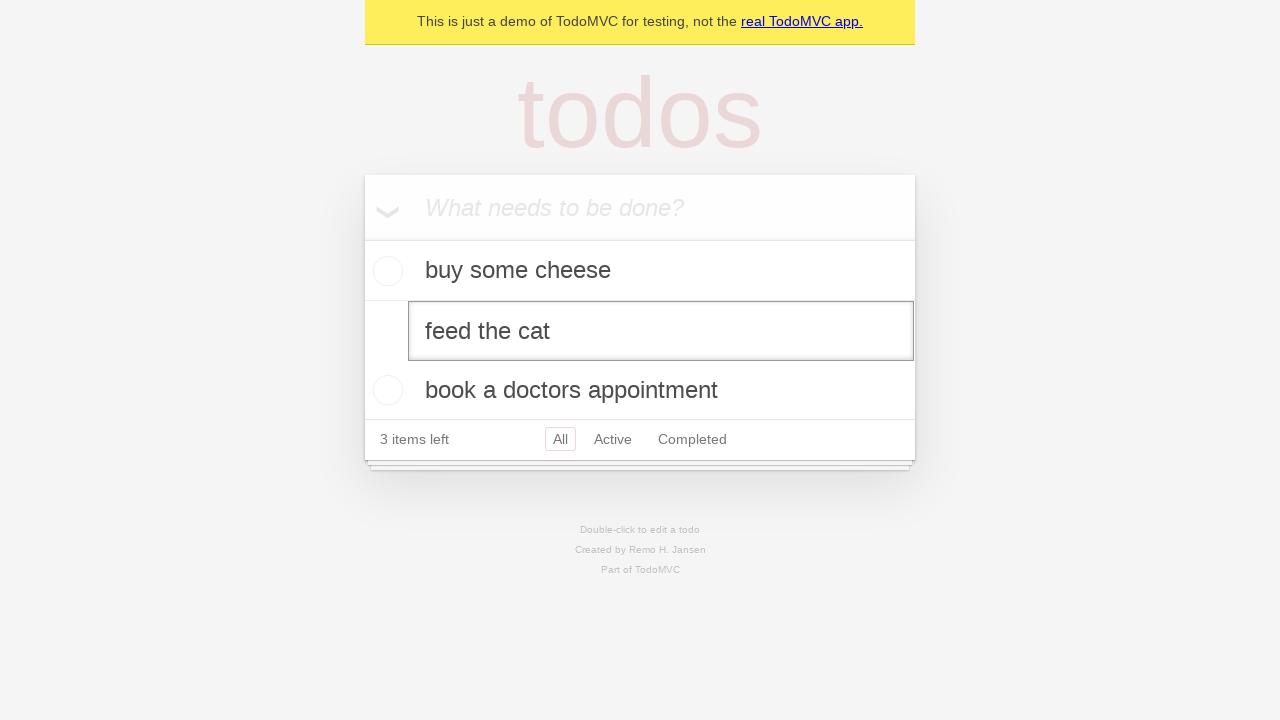

Cleared the text in the edit field to empty string on internal:testid=[data-testid="todo-item"s] >> nth=1 >> internal:role=textbox[nam
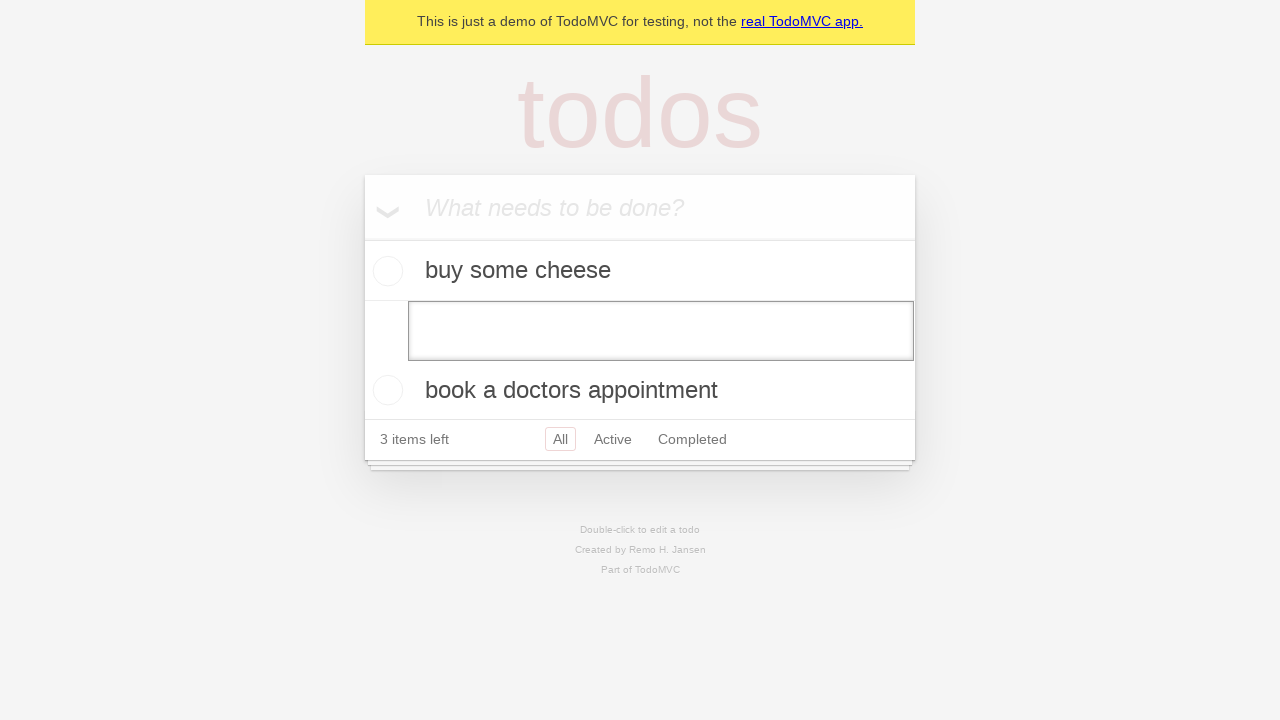

Pressed Enter to save the empty text and remove the todo item on internal:testid=[data-testid="todo-item"s] >> nth=1 >> internal:role=textbox[nam
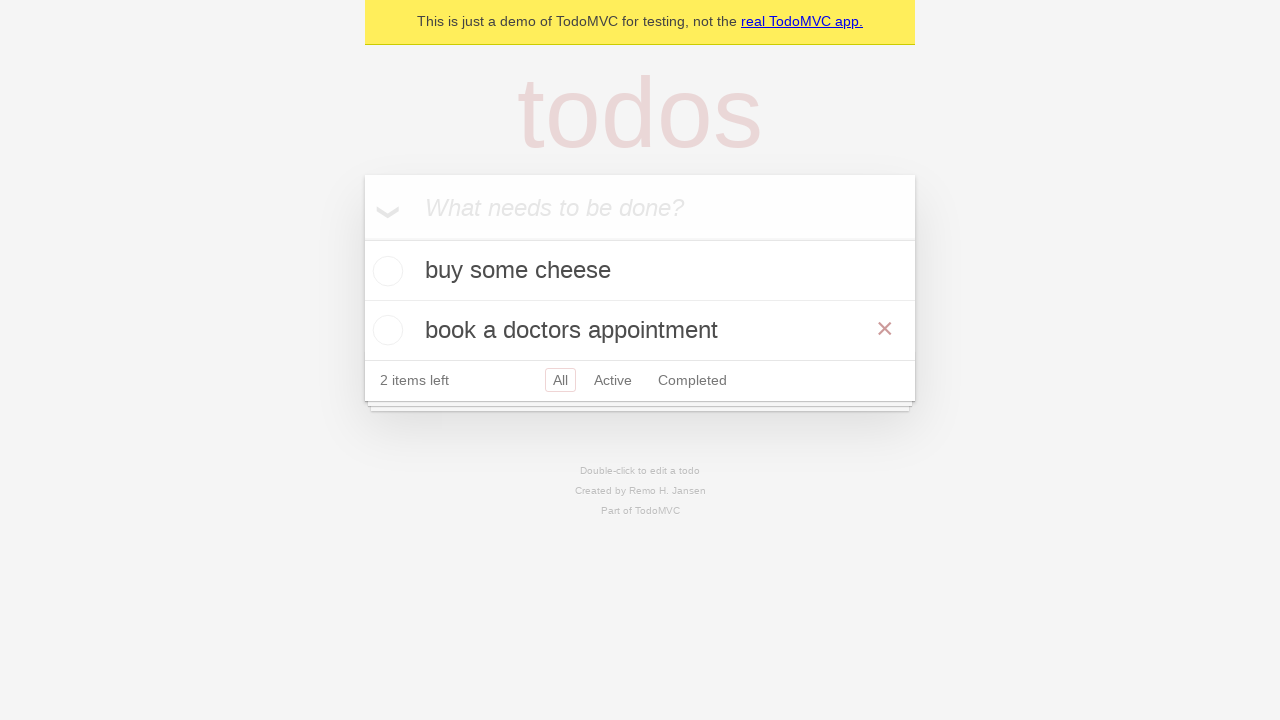

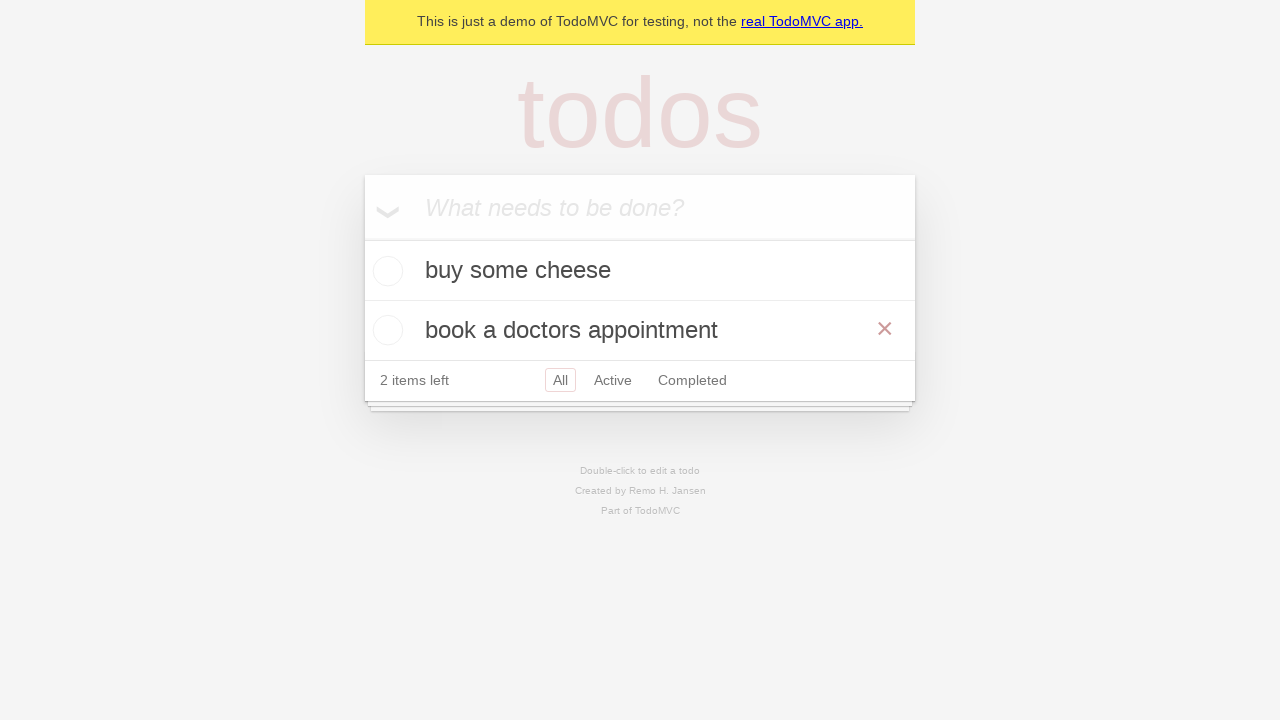